Navigates to the Checkly homepage and verifies the page loads successfully with a status code less than 400

Starting URL: https://checklyhq.com/

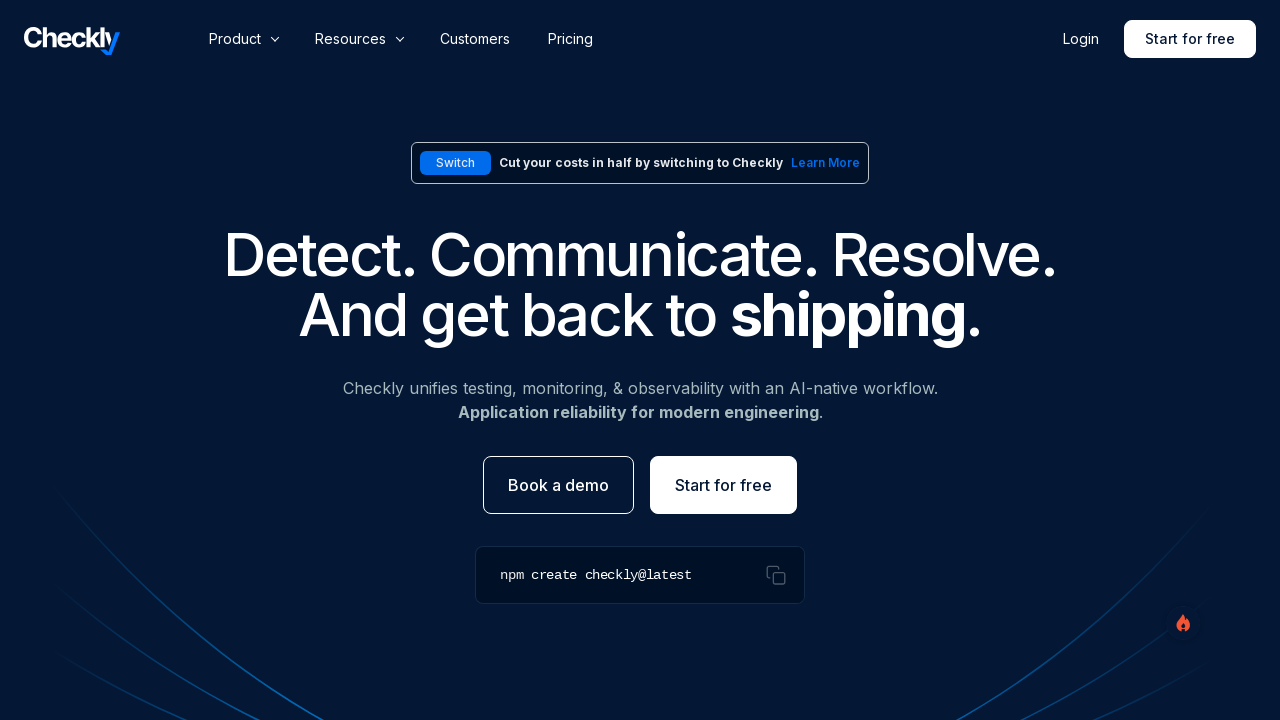

Navigated to Checkly homepage at https://checklyhq.com/
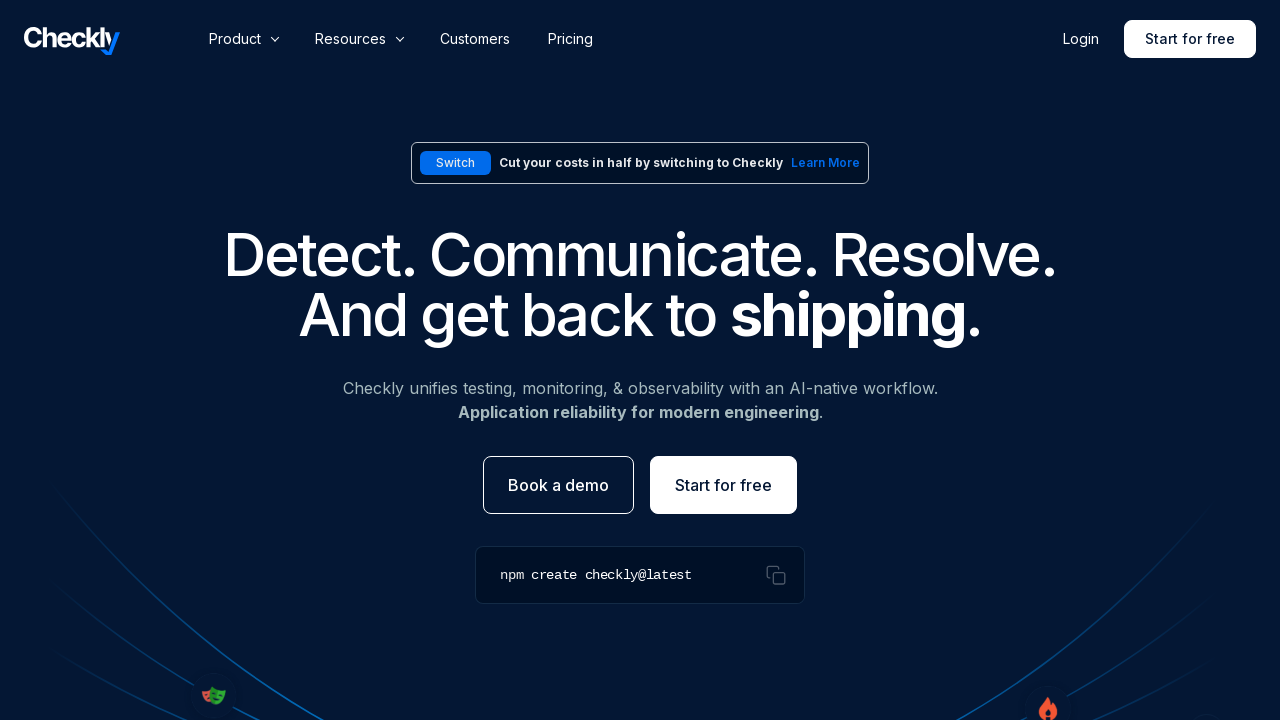

Verified page loaded successfully with status code 200 (less than 400)
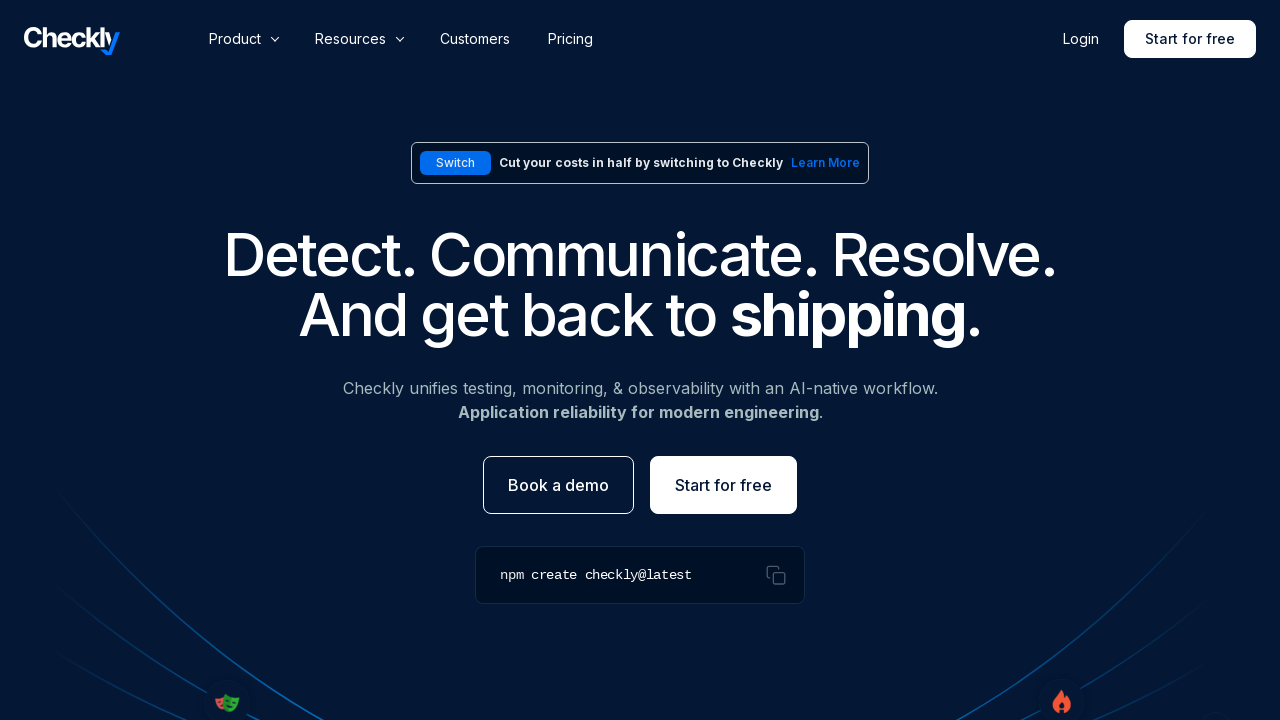

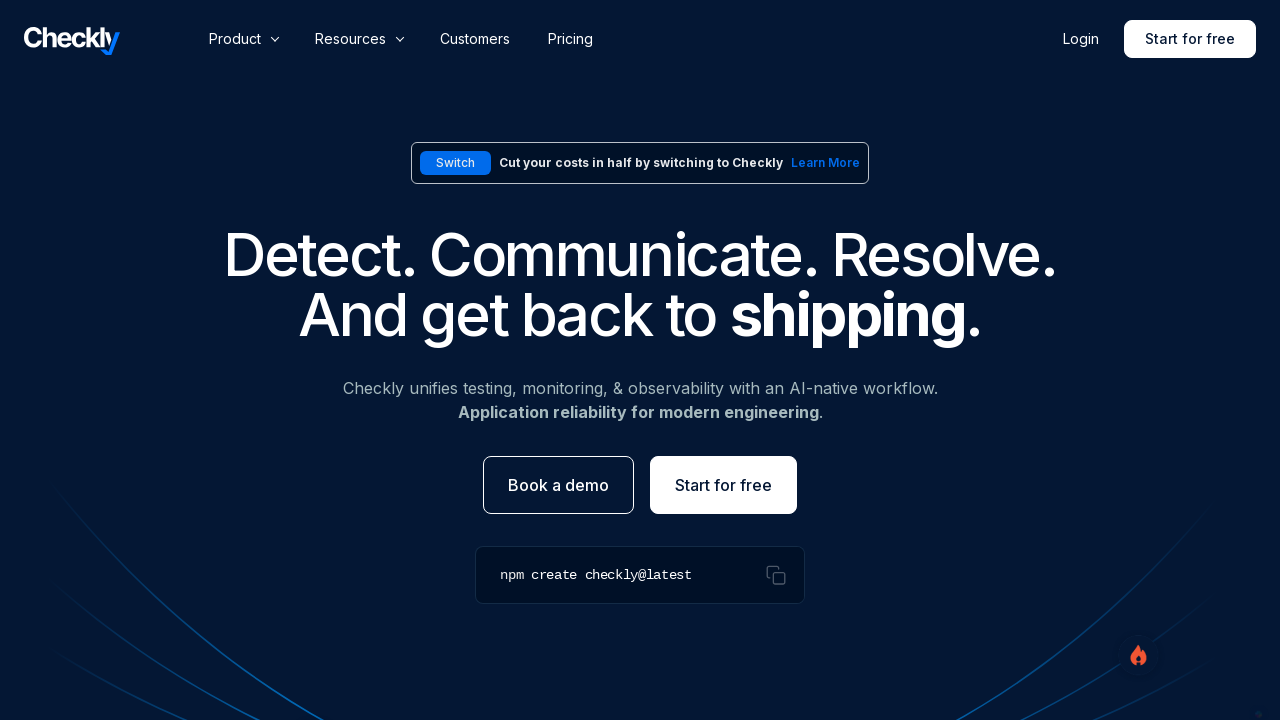